Tests multi-select dropdown functionality by selecting all options in a dropdown menu and then deselecting them all

Starting URL: https://demoqa.com/select-menu

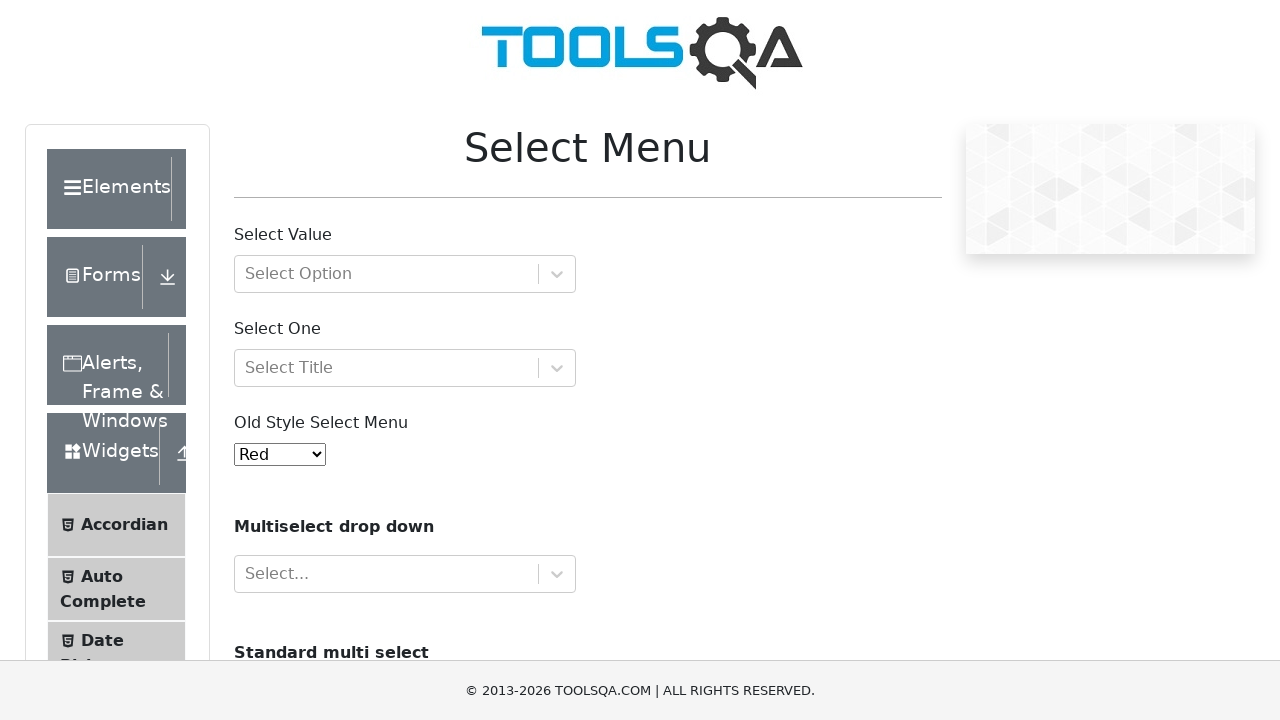

Navigated to select menu demo page
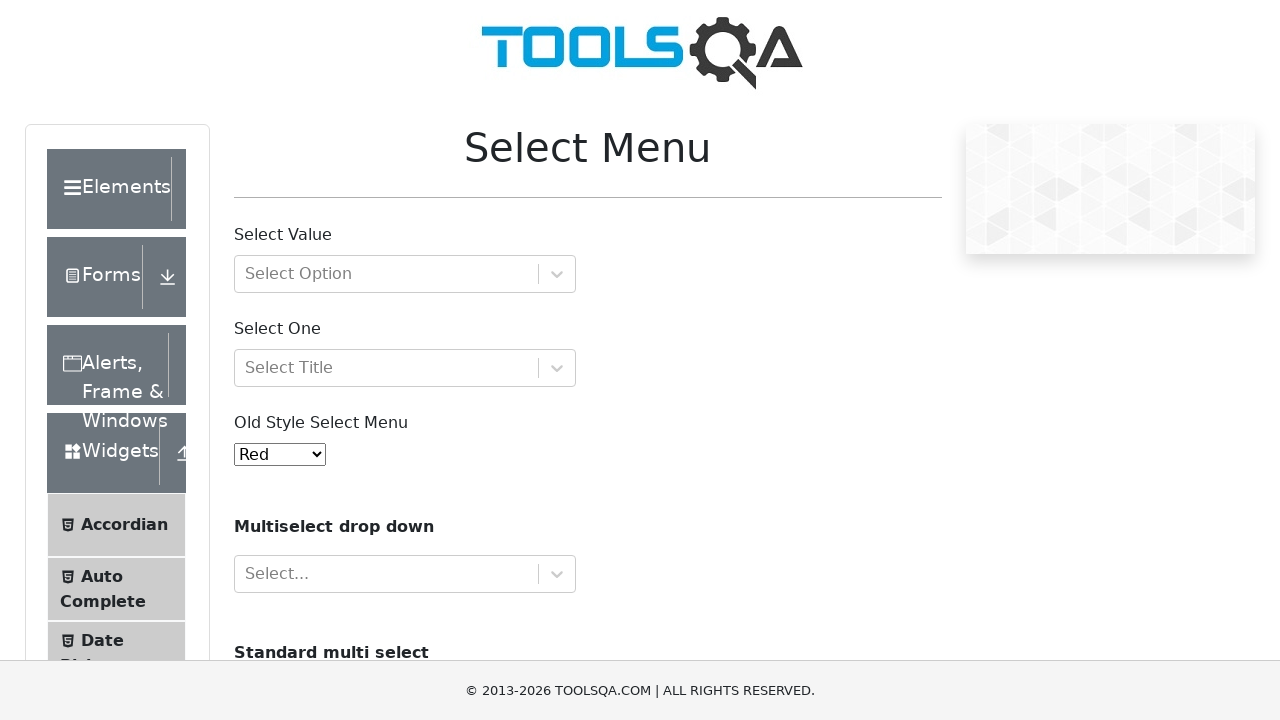

Located multi-select dropdown element
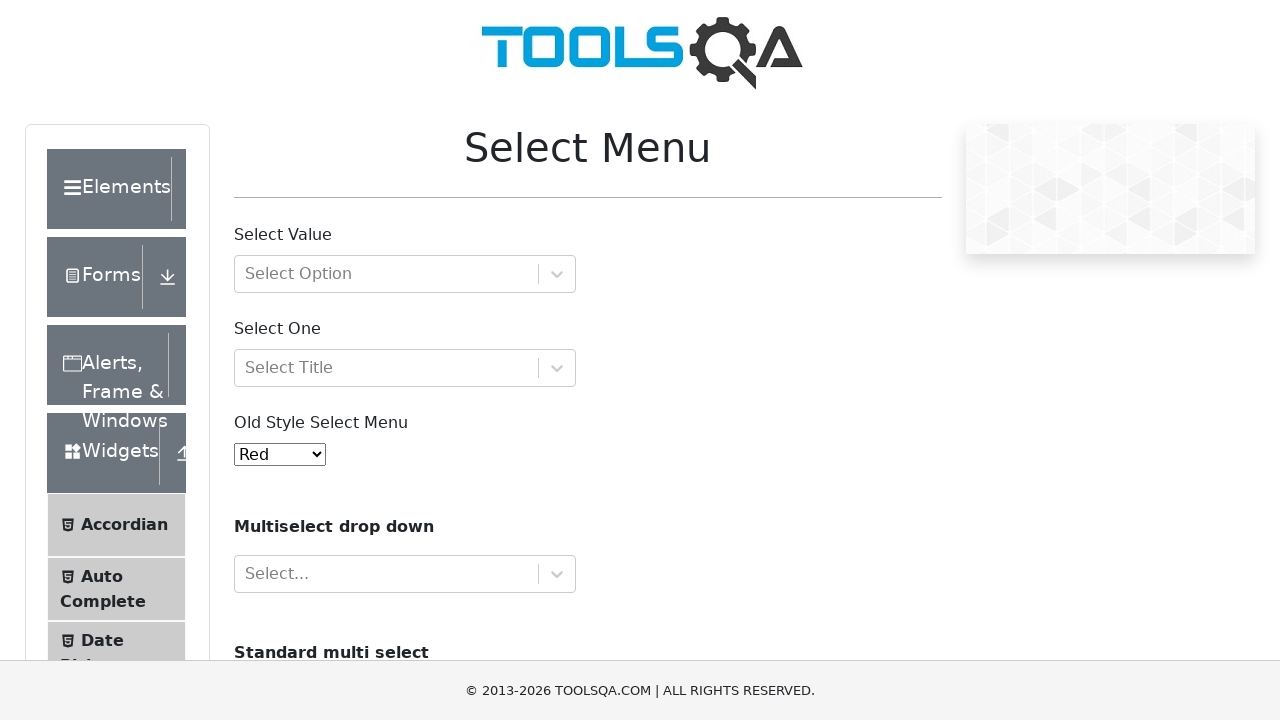

Retrieved all 4 dropdown options
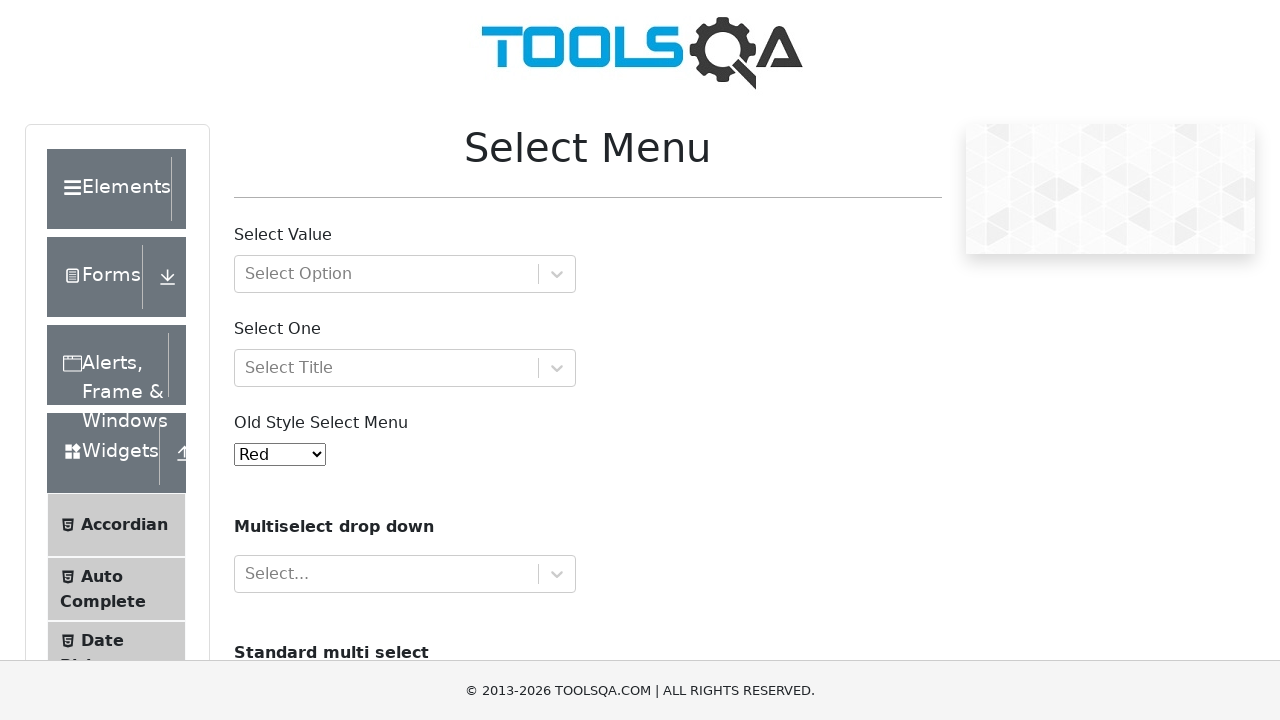

Selected an option from the dropdown at (258, 360) on select#cars >> option >> nth=0
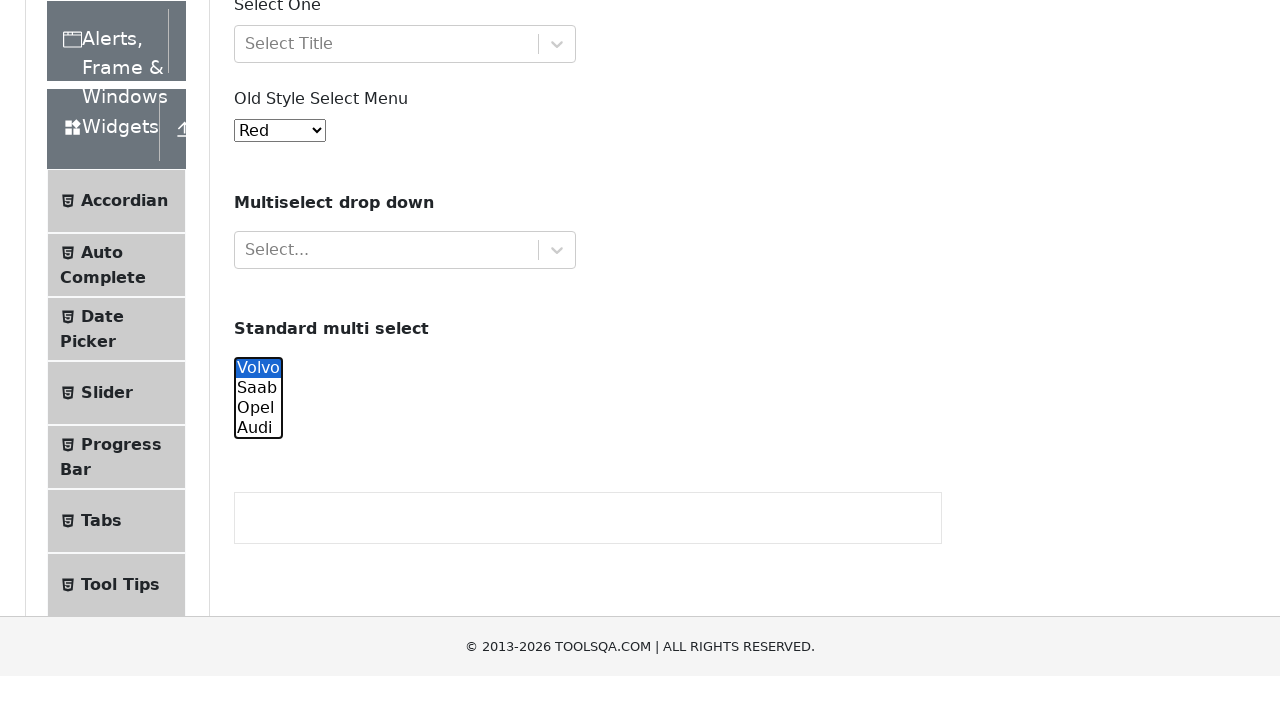

Selected an option from the dropdown at (258, 360) on select#cars >> option >> nth=1
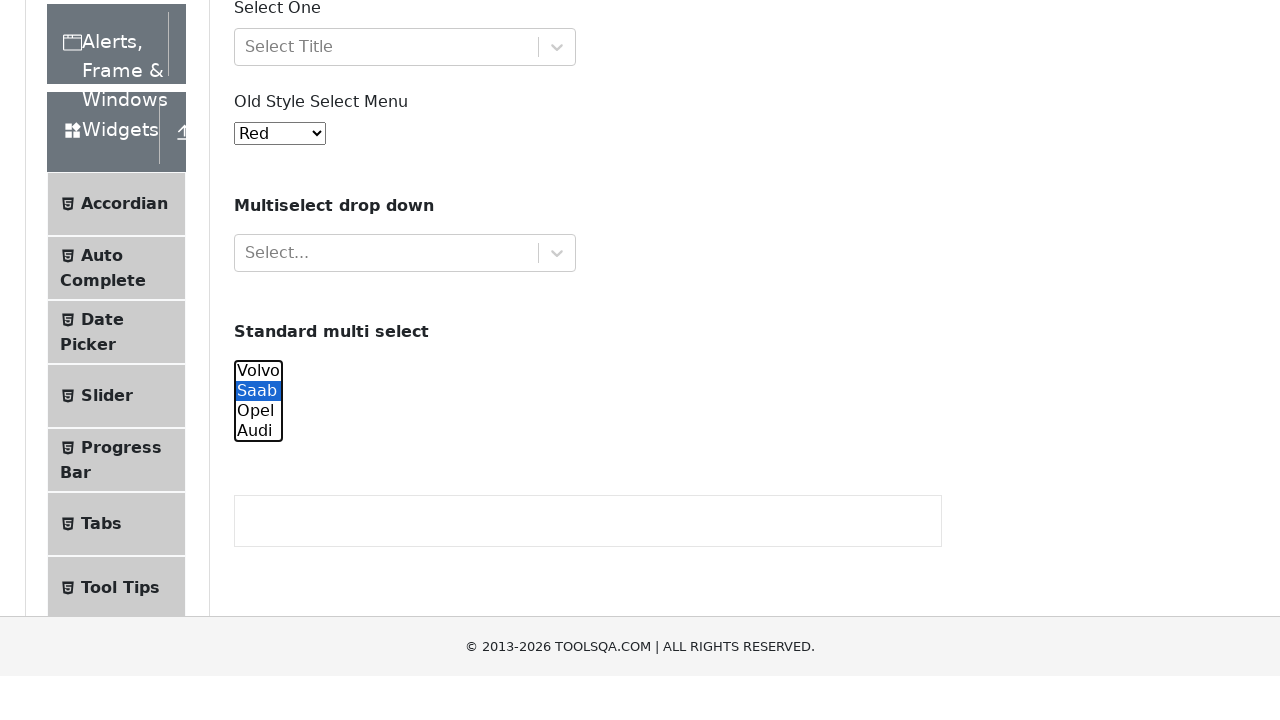

Selected an option from the dropdown at (258, 360) on select#cars >> option >> nth=2
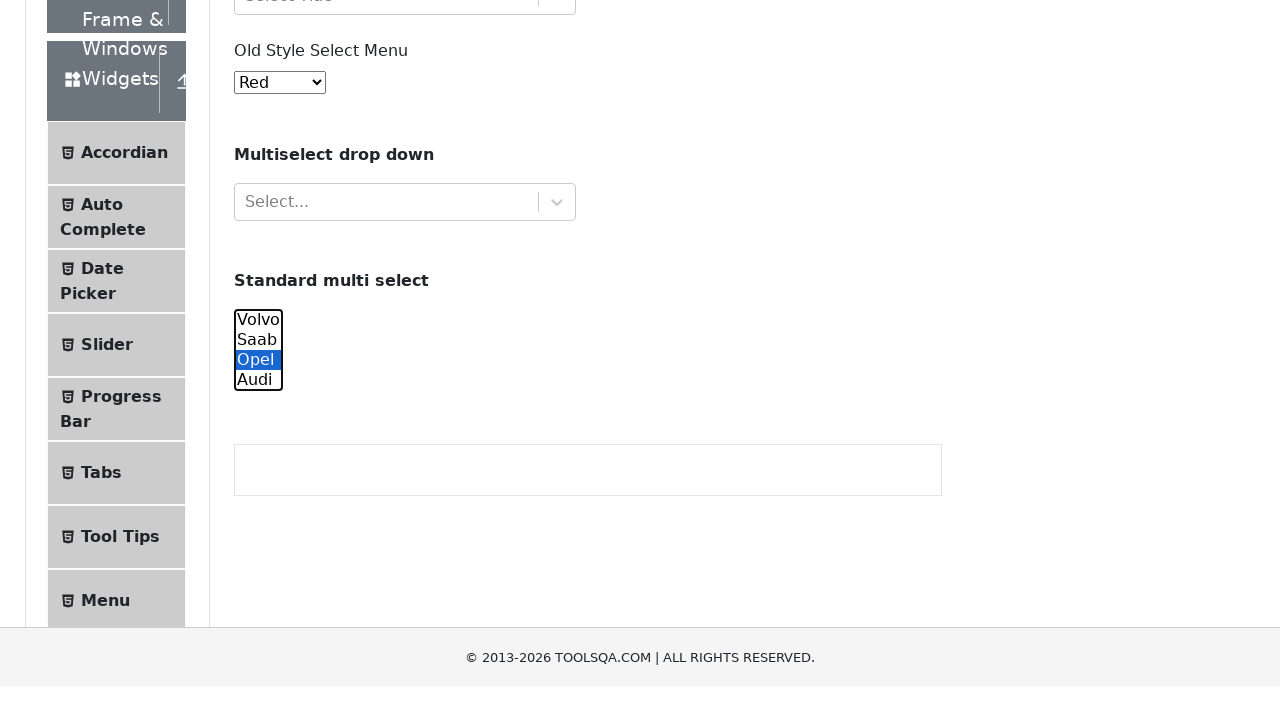

Selected an option from the dropdown at (258, 102) on select#cars >> option >> nth=3
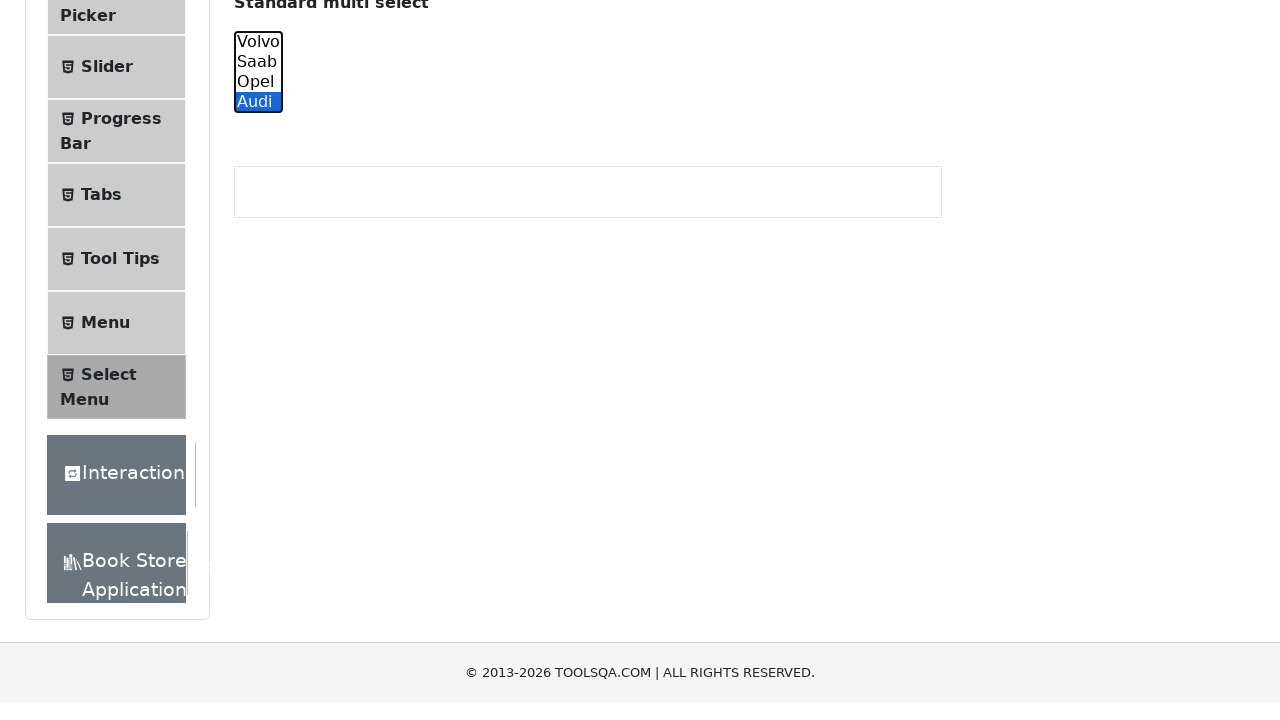

Pressed Control key to start multi-deselect
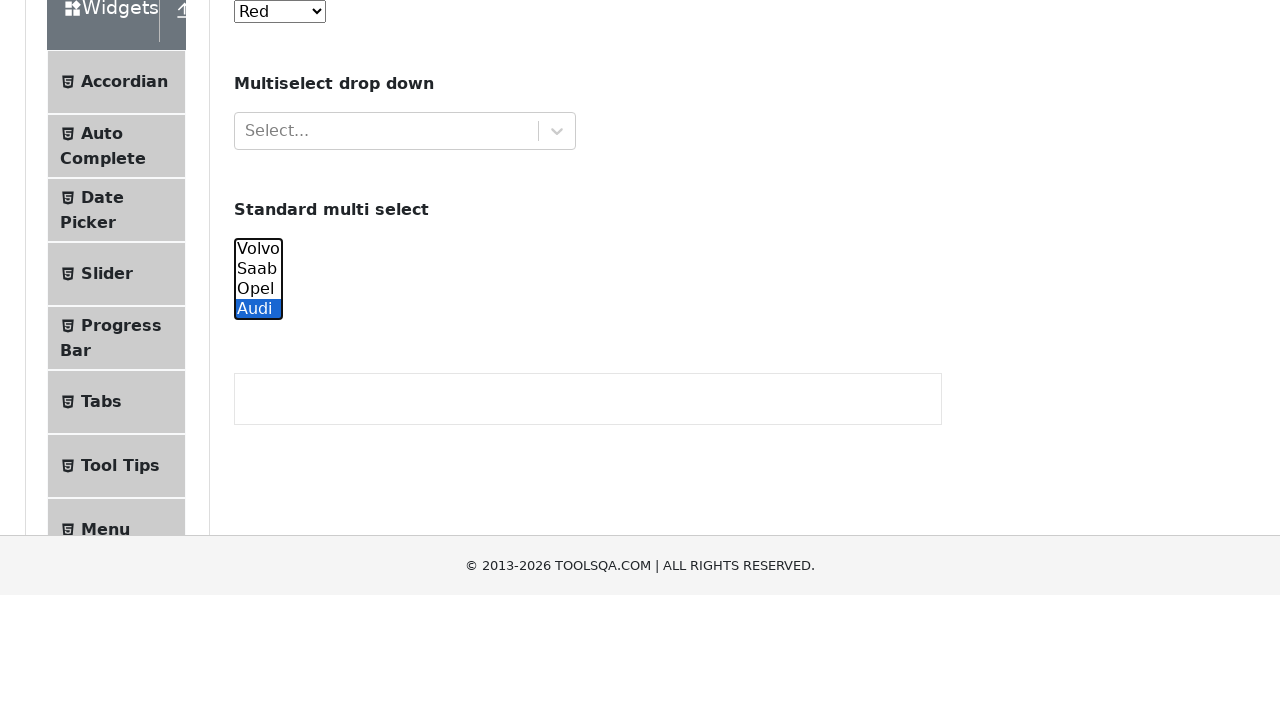

Deselected an option from the dropdown at (258, 650) on select#cars >> option >> nth=0
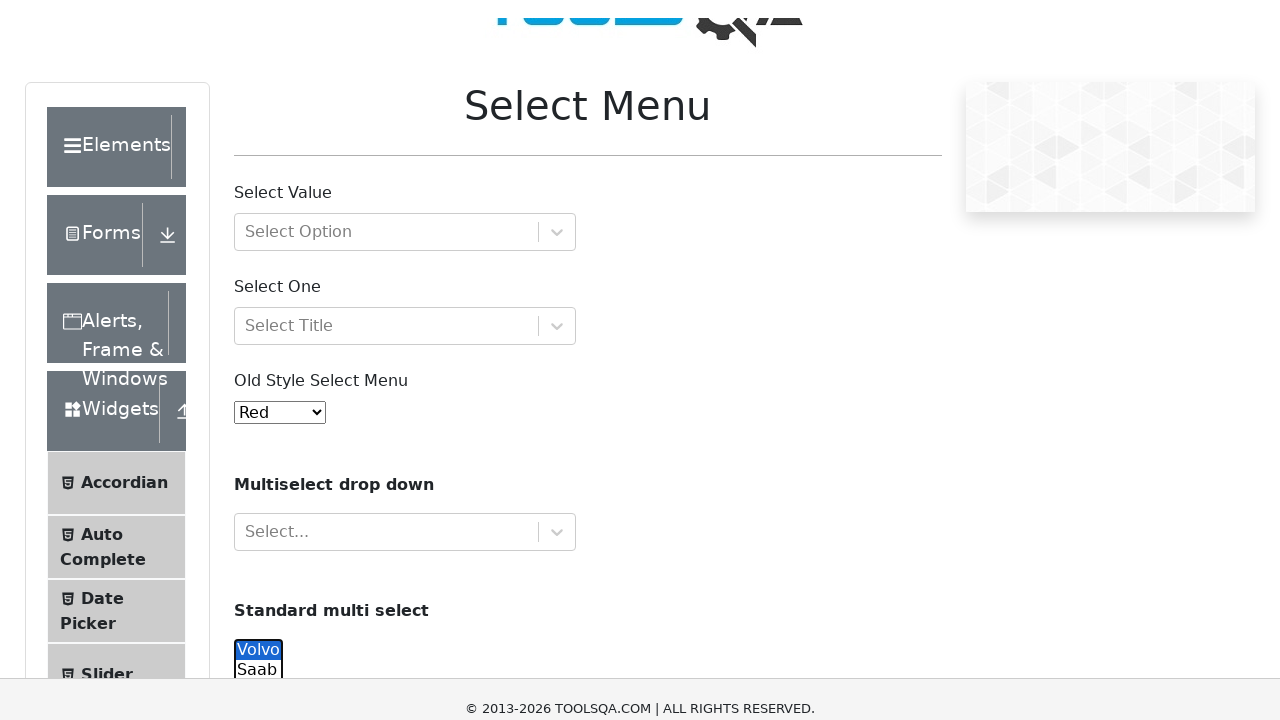

Deselected an option from the dropdown at (258, 380) on select#cars >> option >> nth=1
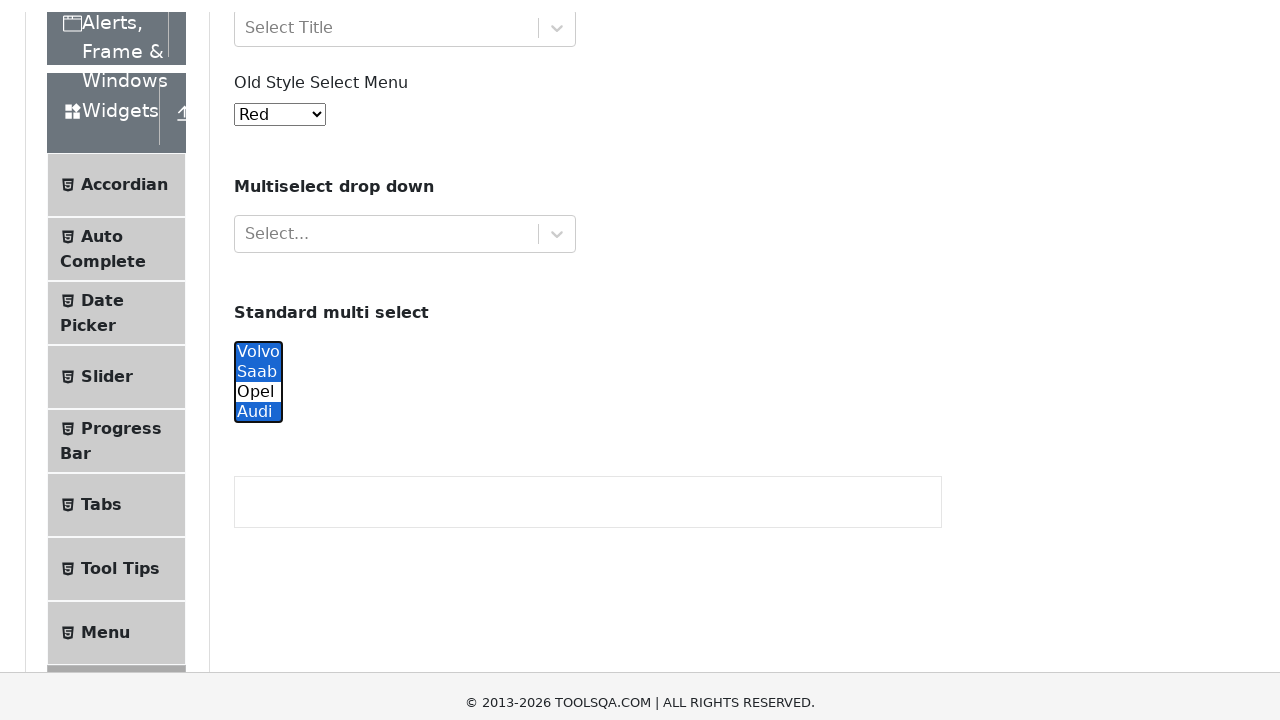

Deselected an option from the dropdown at (258, 380) on select#cars >> option >> nth=2
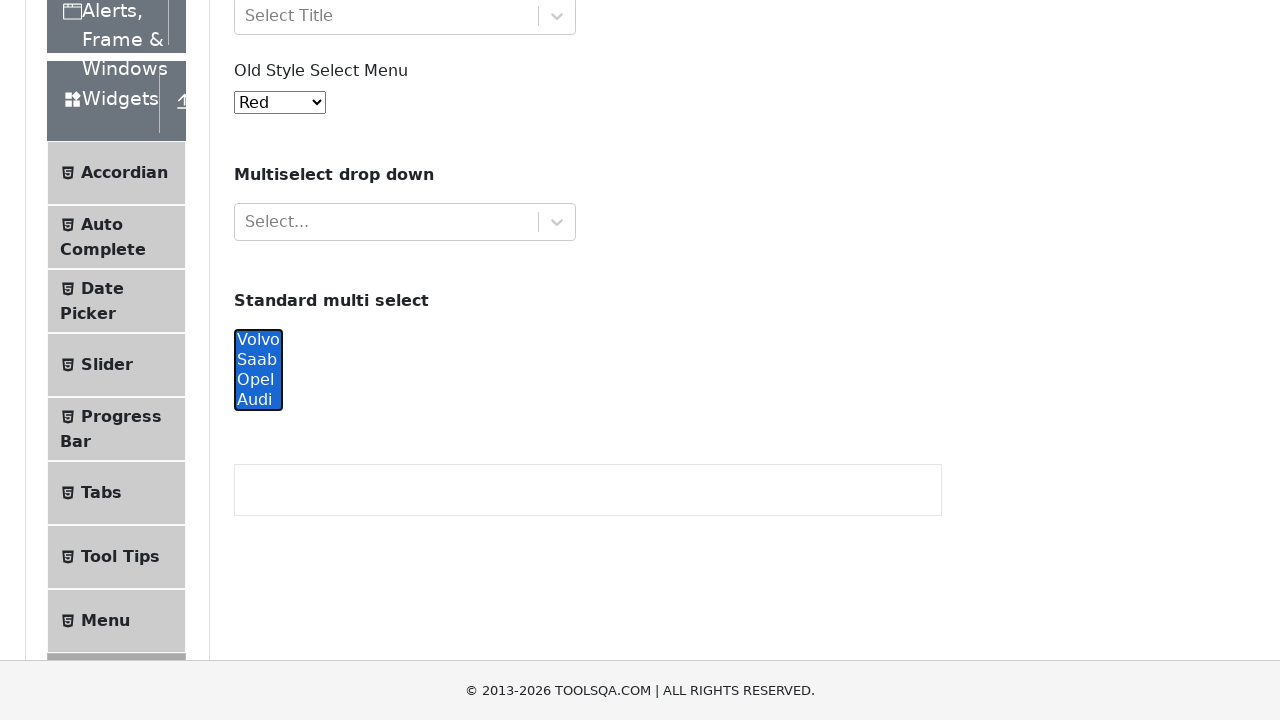

Deselected an option from the dropdown at (258, 400) on select#cars >> option >> nth=3
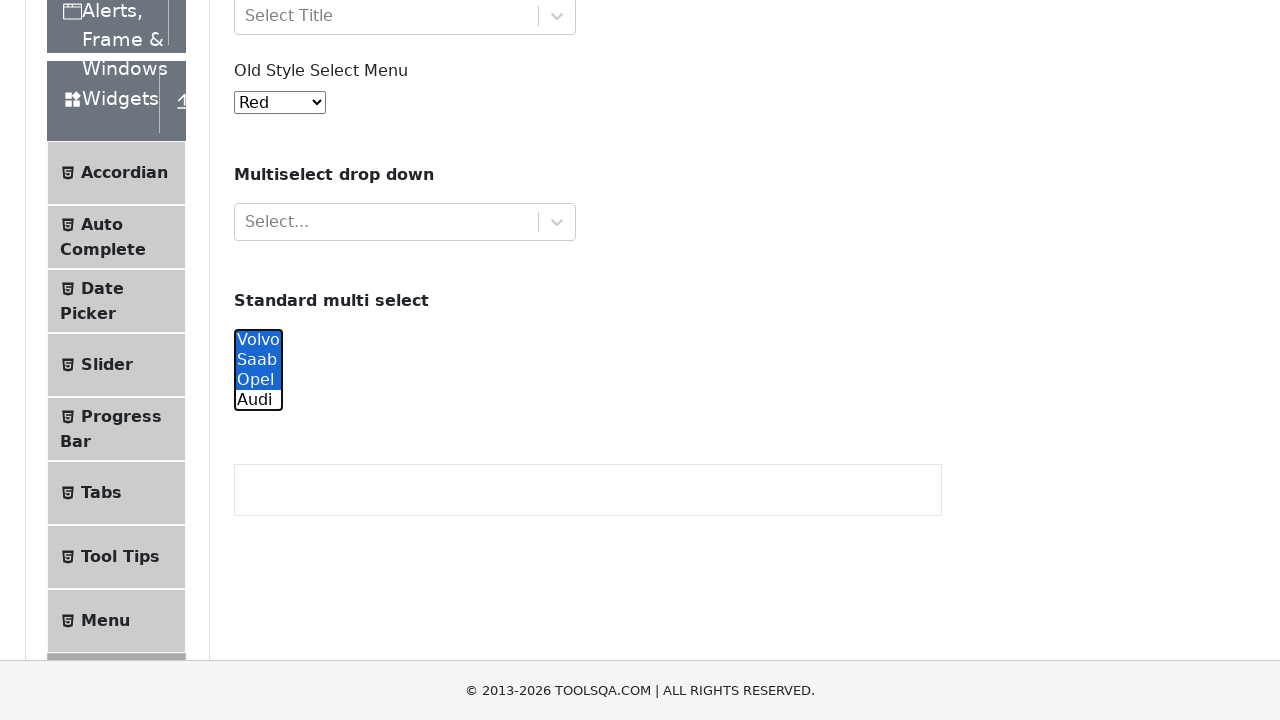

Released Control key to complete multi-deselect
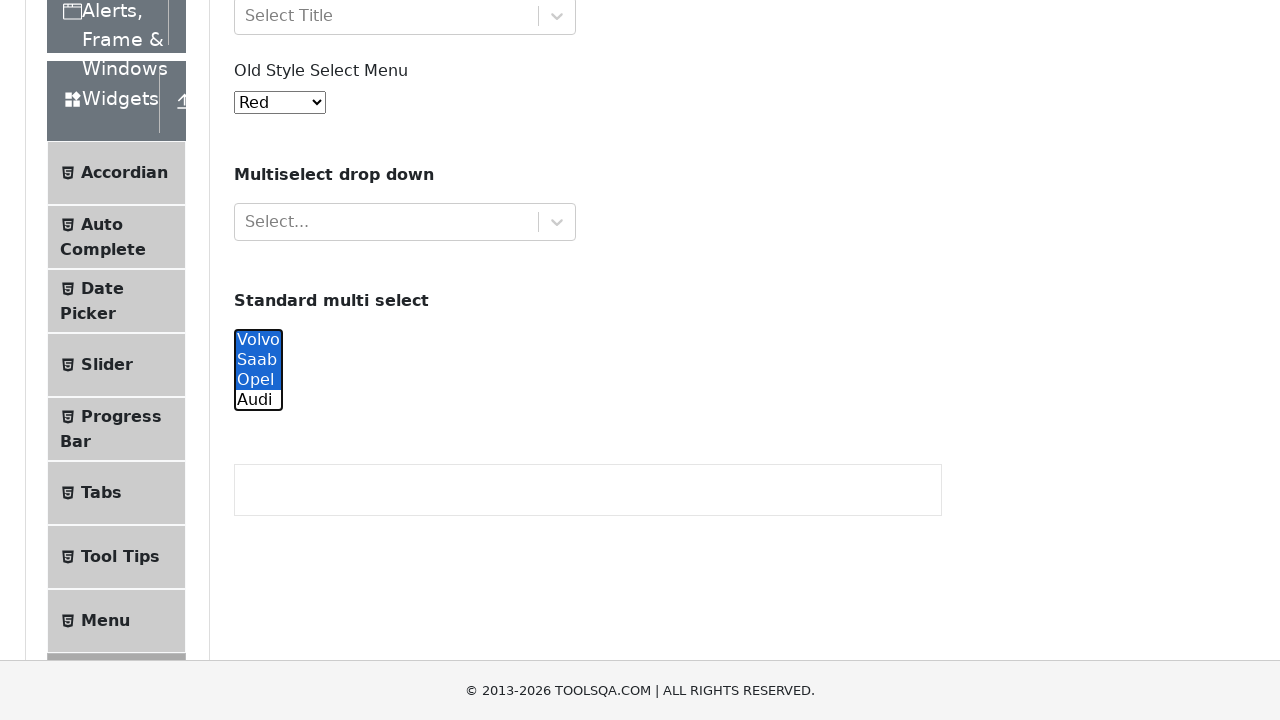

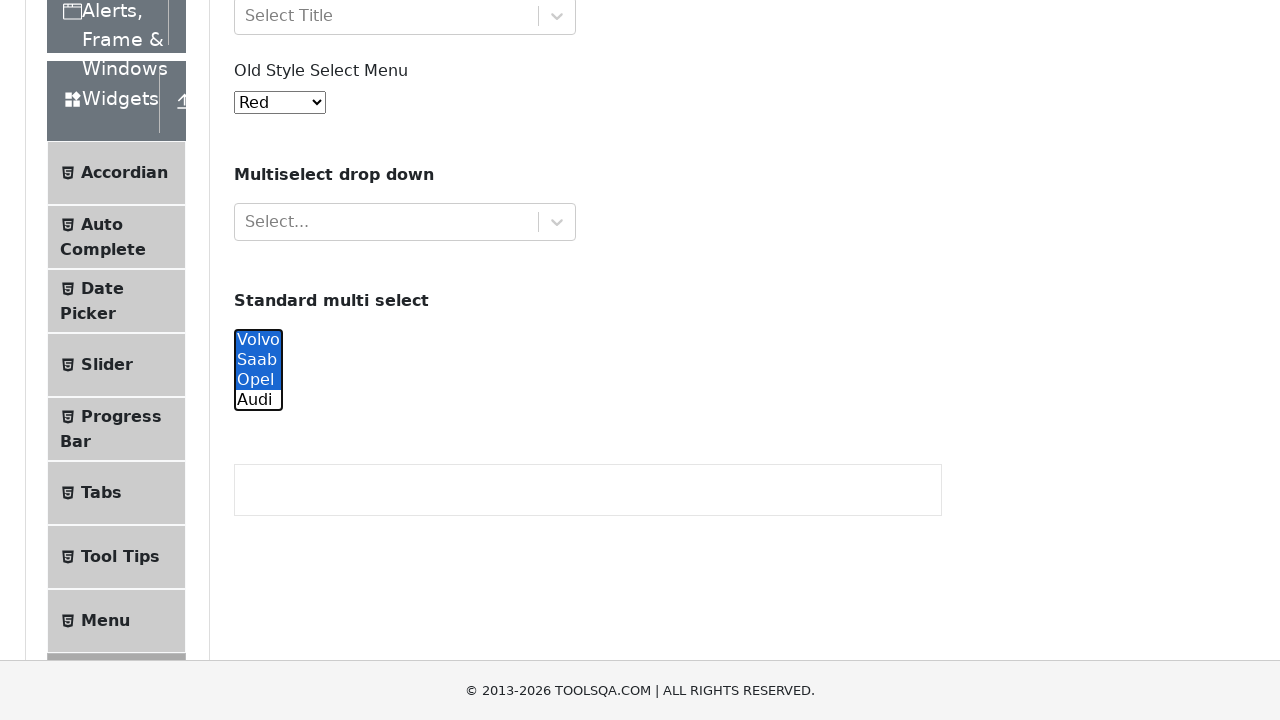